Navigates to Google account signup page and fills in first name and last name text fields to test form input functionality

Starting URL: https://accounts.google.com/SignUp

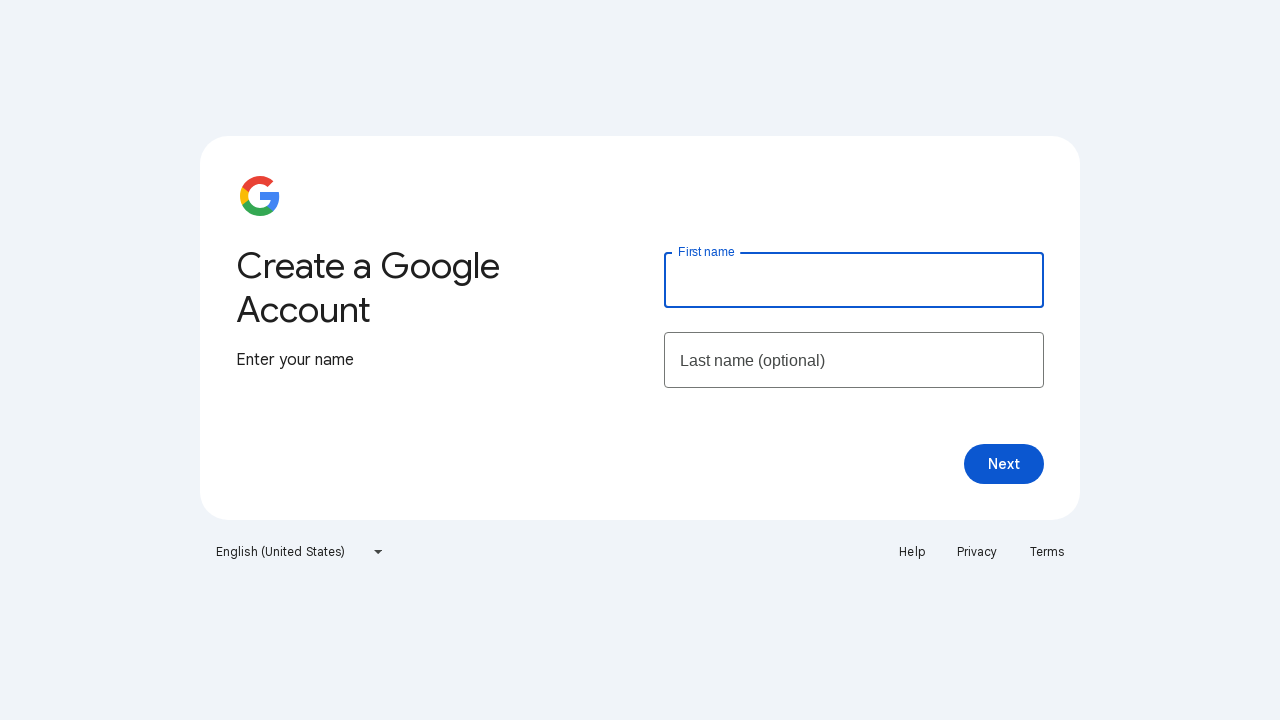

Filled first name field with 'fname01' on #firstName
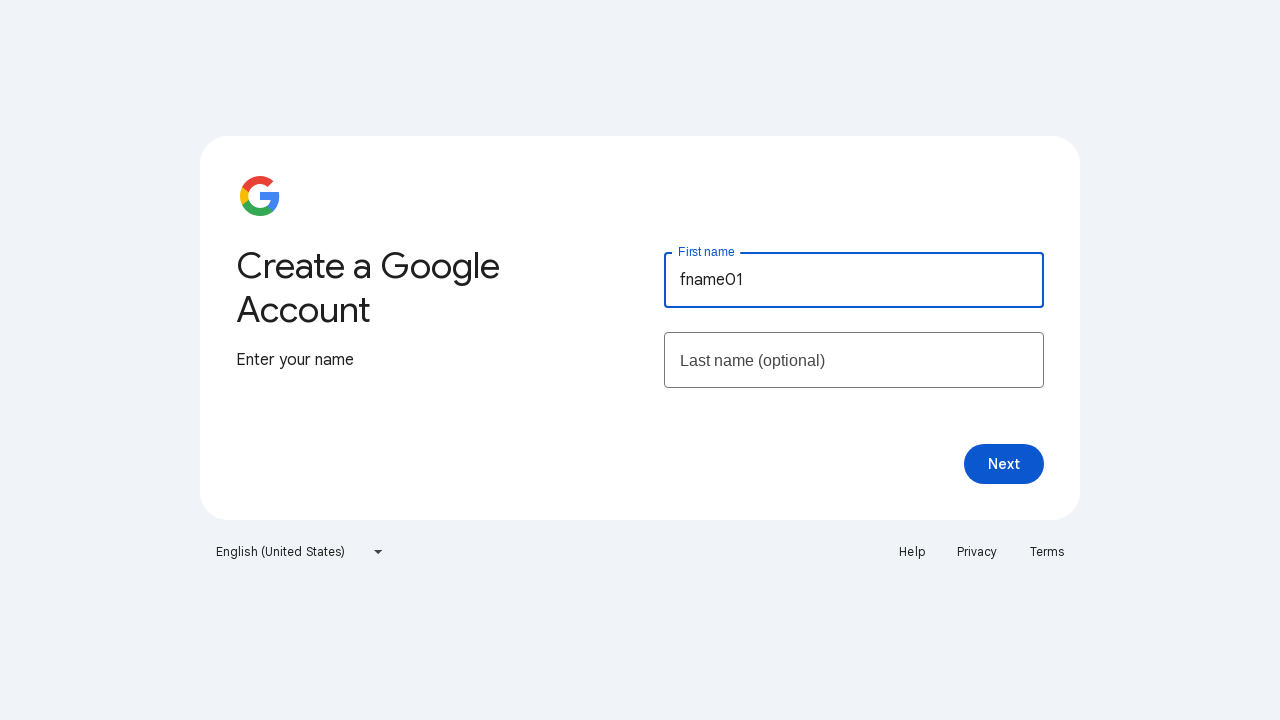

Filled last name field with 'lname01' on input[name='lastName']
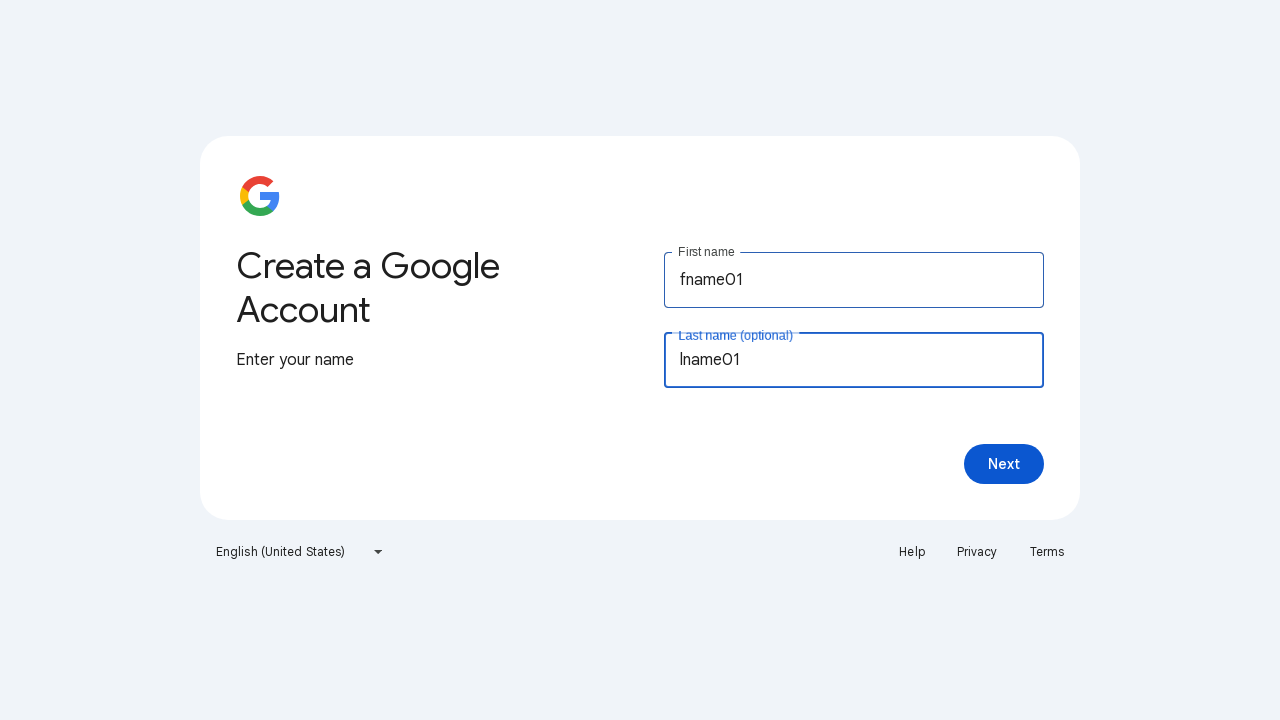

Waited 1000ms for form to be fully filled
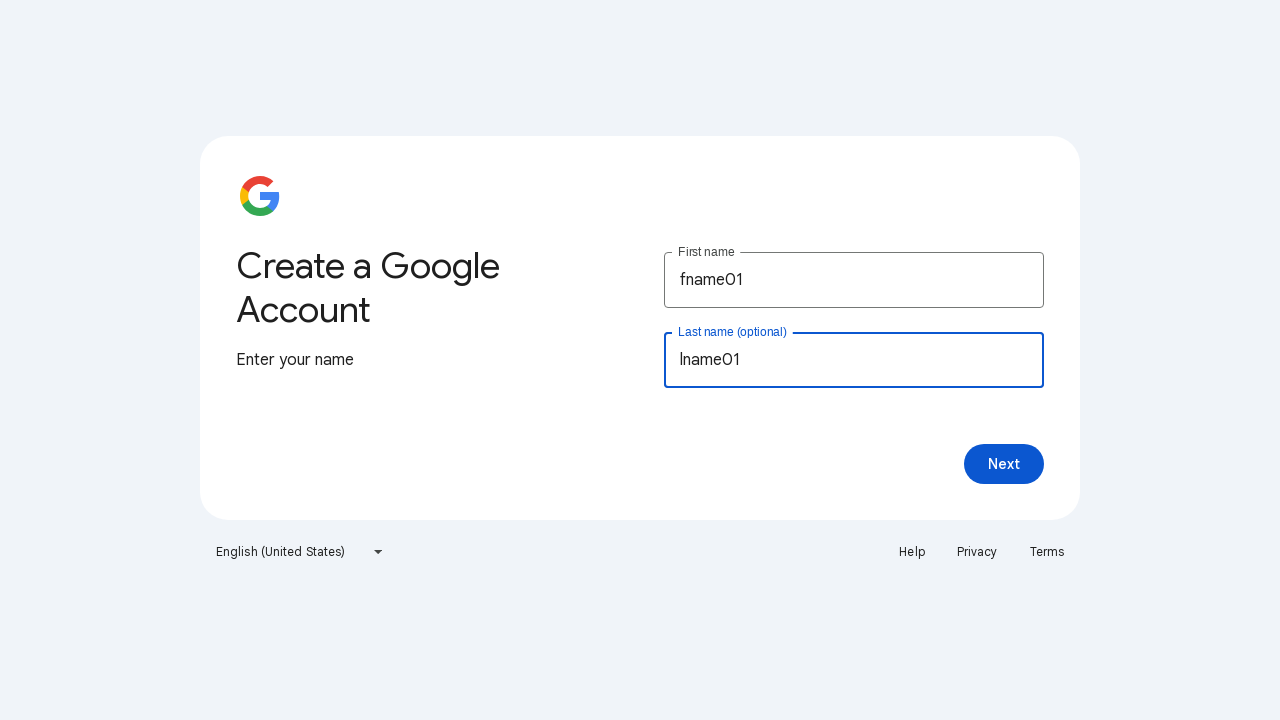

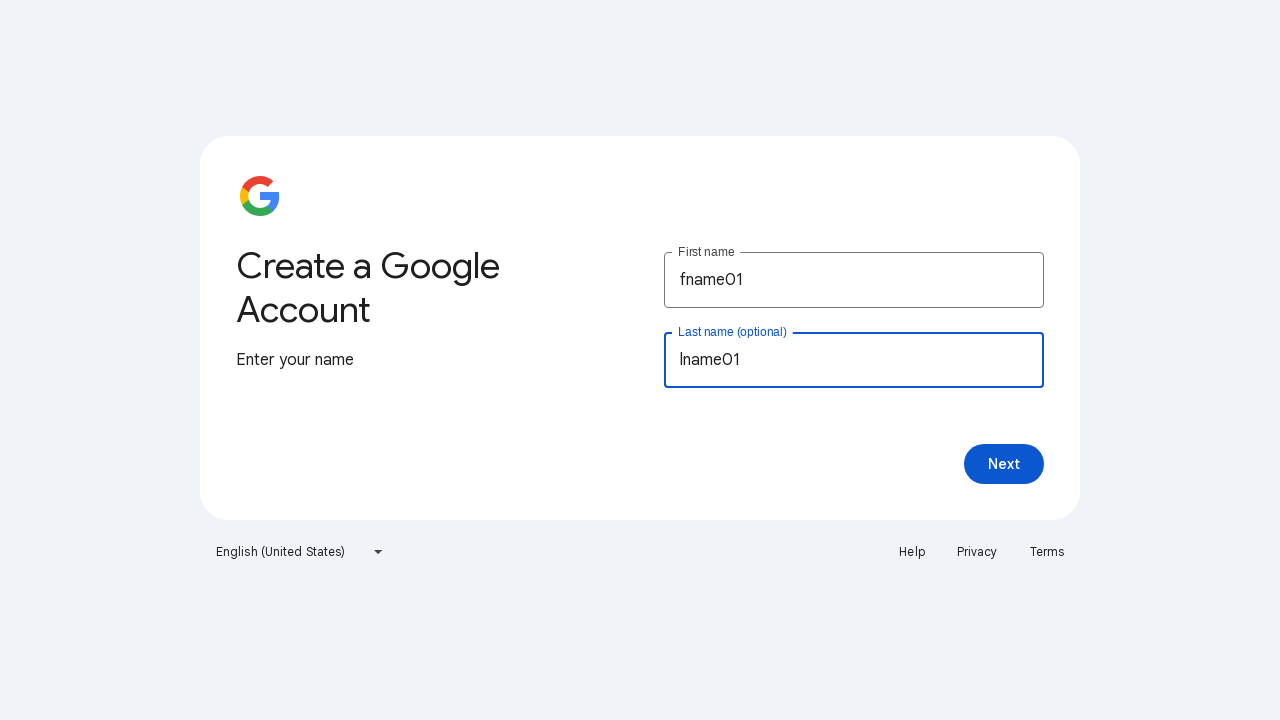